Tests window handling functionality by opening new windows/tabs, switching between them, closing specific windows, and handling delayed window openings

Starting URL: https://leafground.com/window.xhtml

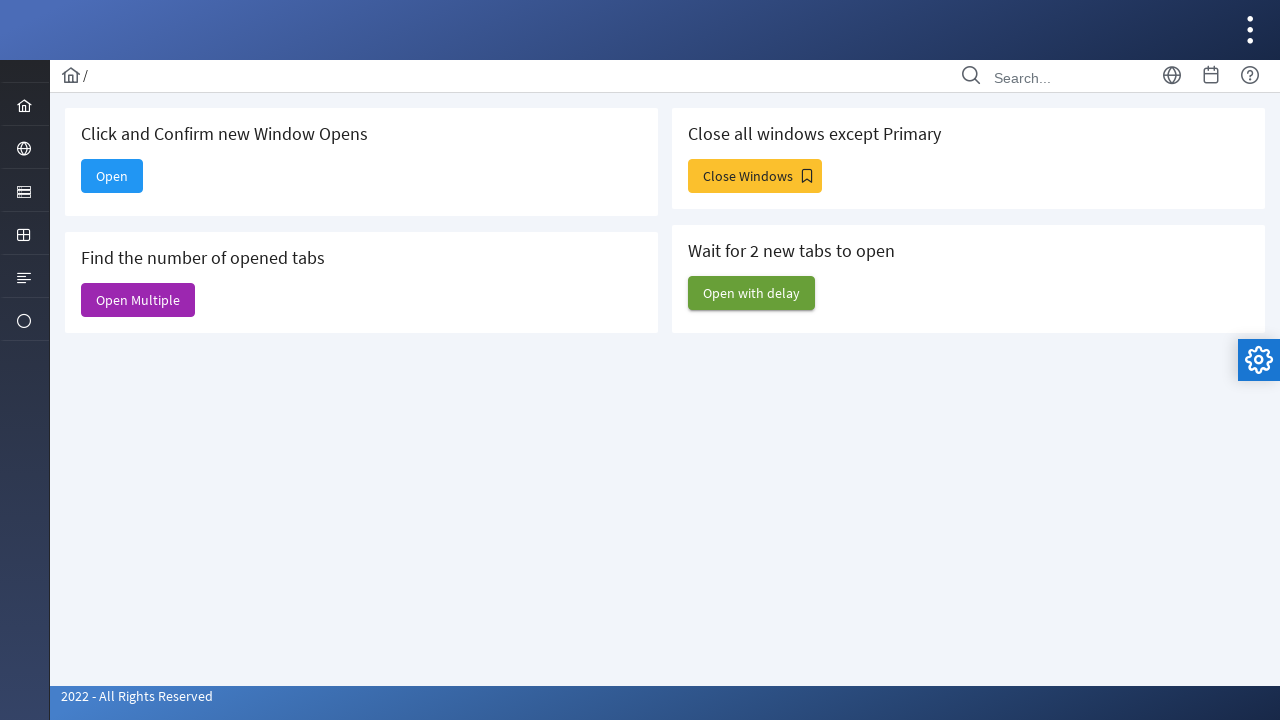

Clicked 'Open' button to open new window at (112, 176) on xpath=//span[text()='Open']
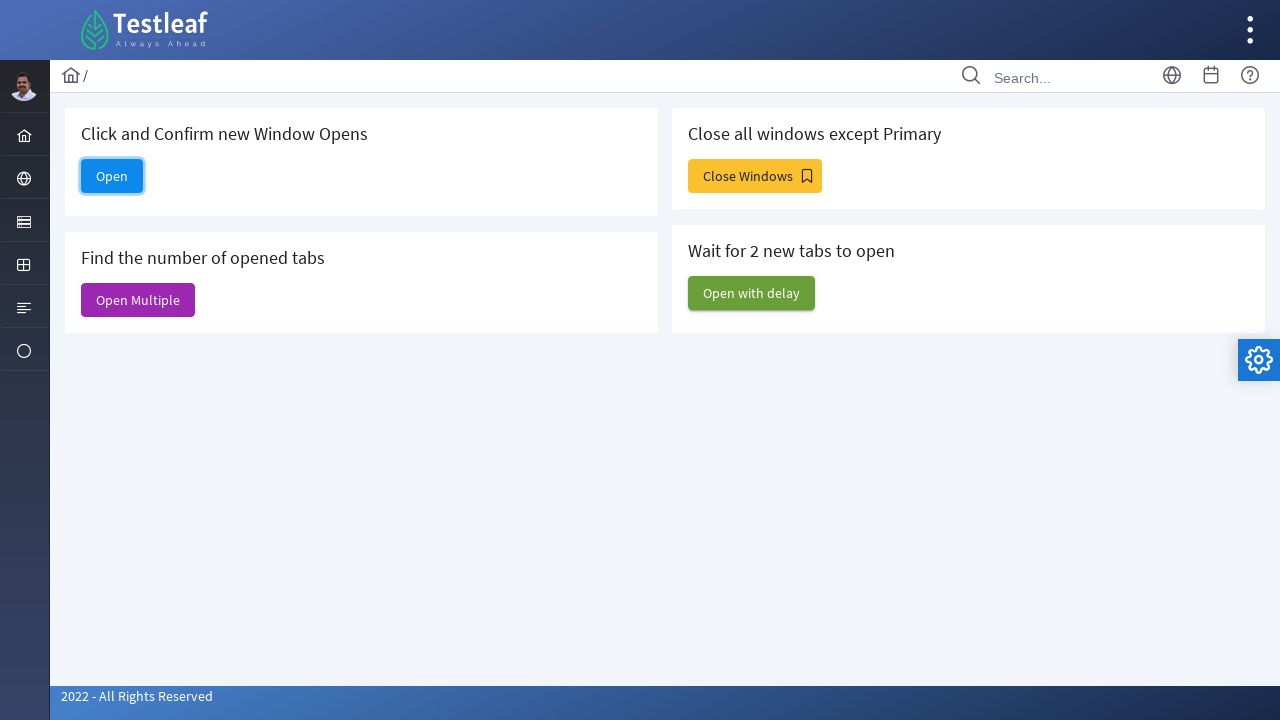

New window opened and captured
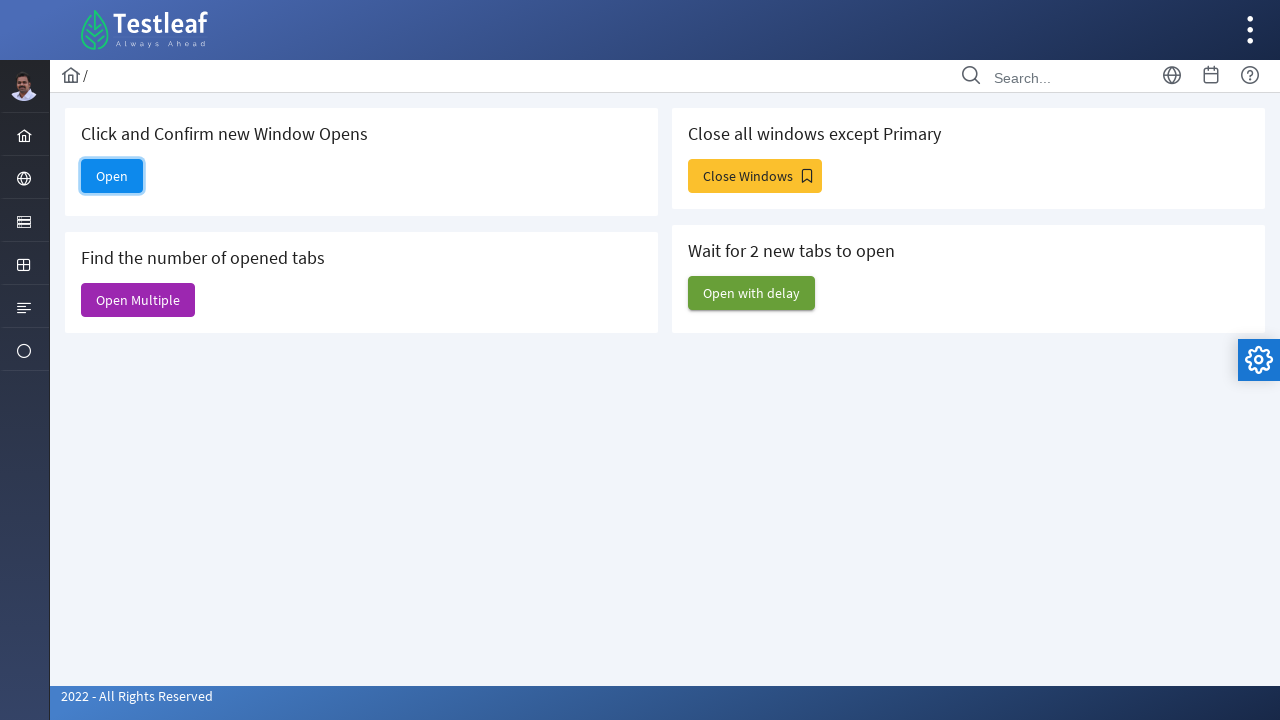

Retrieved title of new page: 
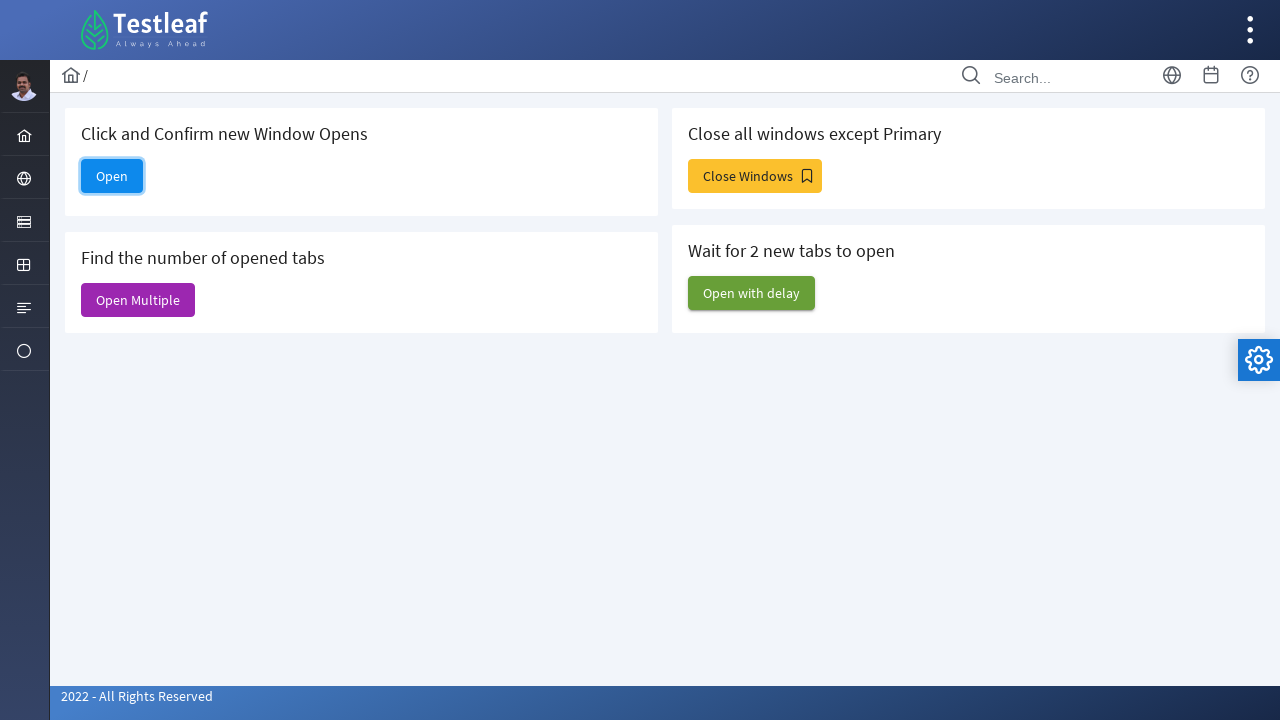

Closed the new window
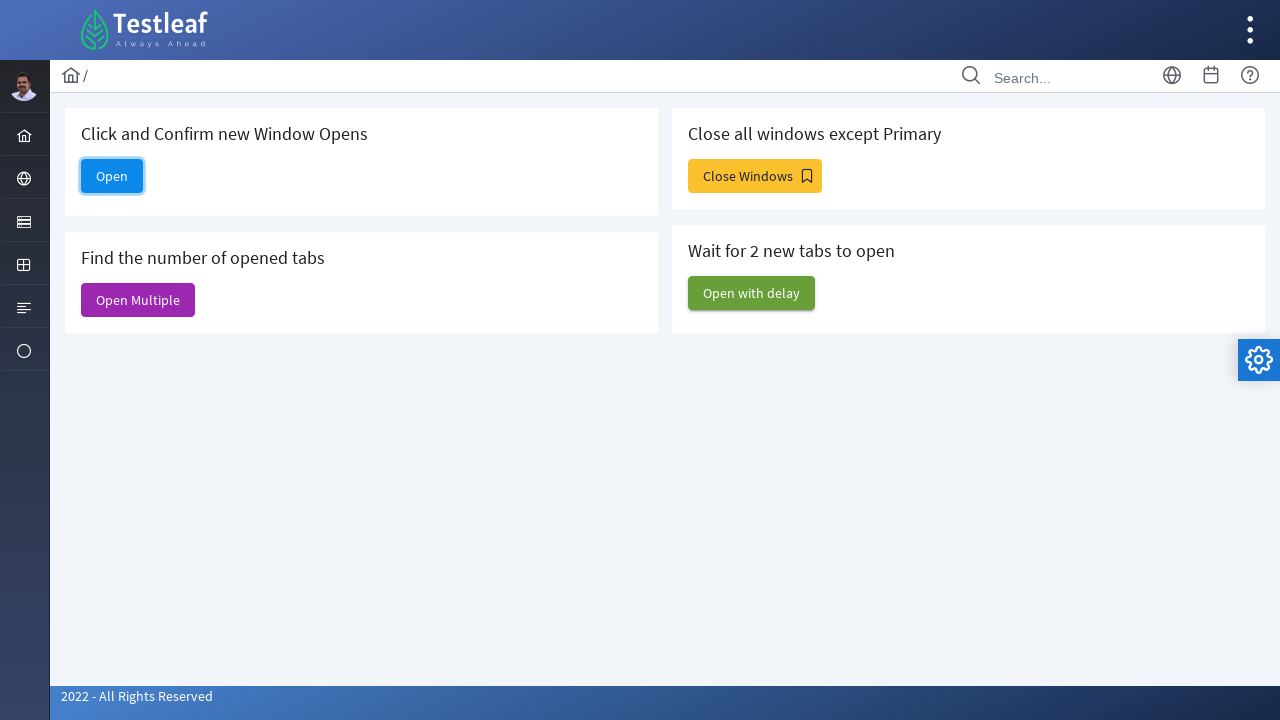

Clicked 'Open Multiple' button to open multiple windows at (138, 300) on xpath=//span[text()='Open Multiple']
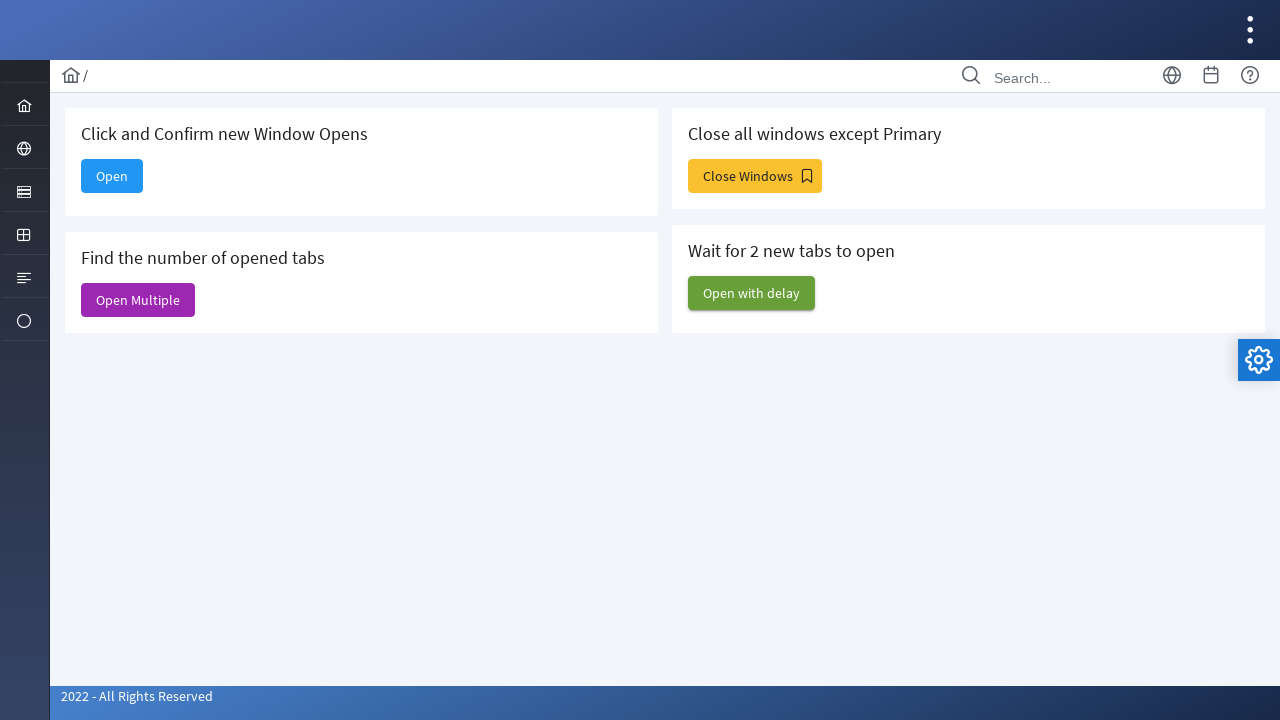

Multiple windows opened and captured
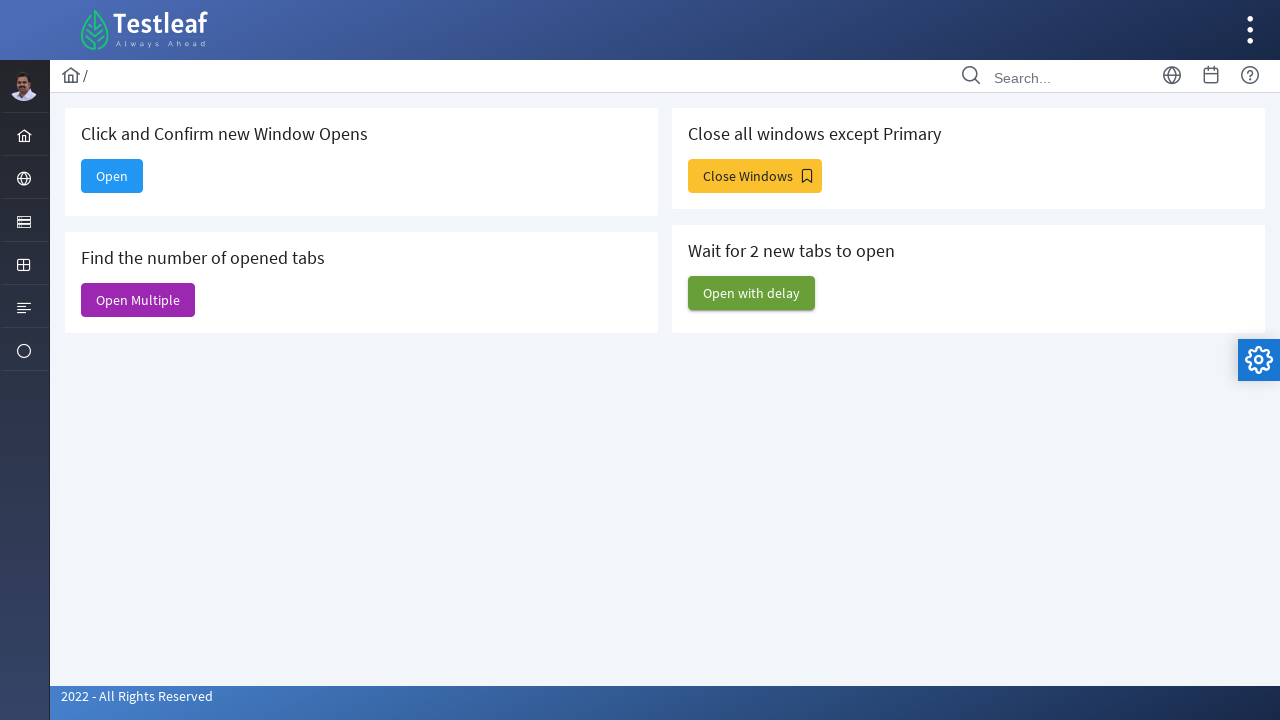

Counted open tabs: 6 total pages
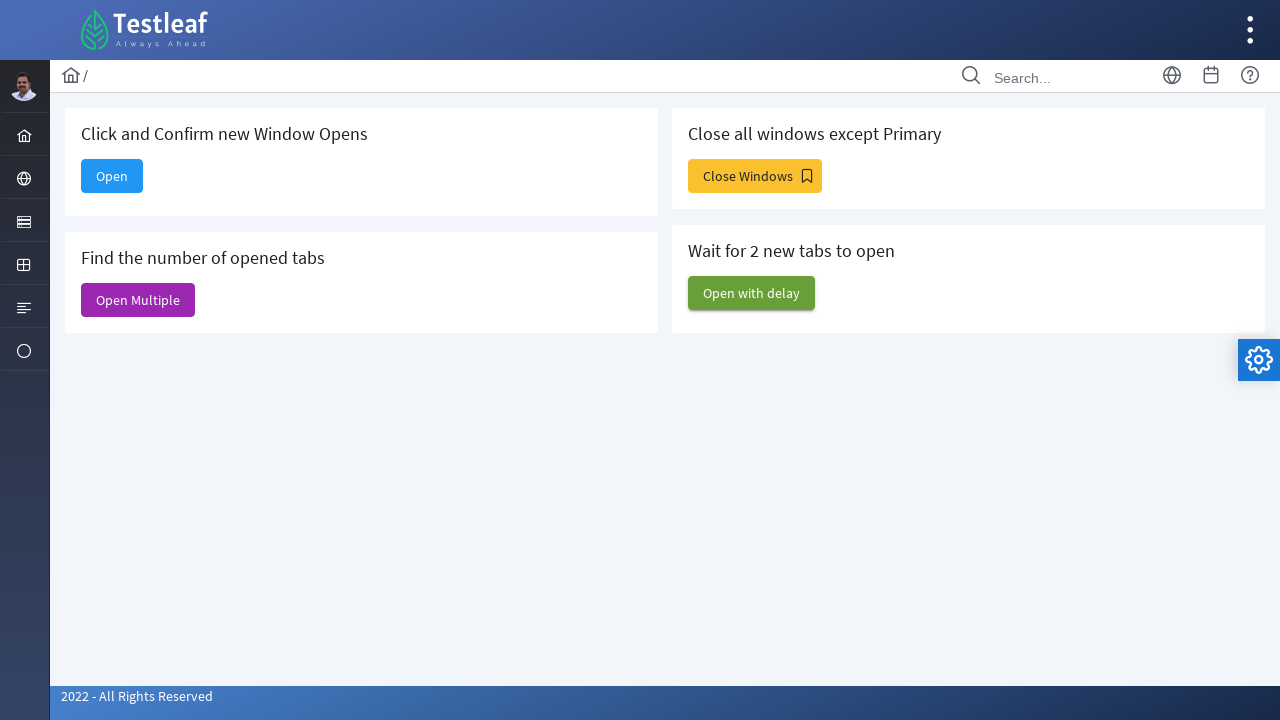

Closed first opened tab
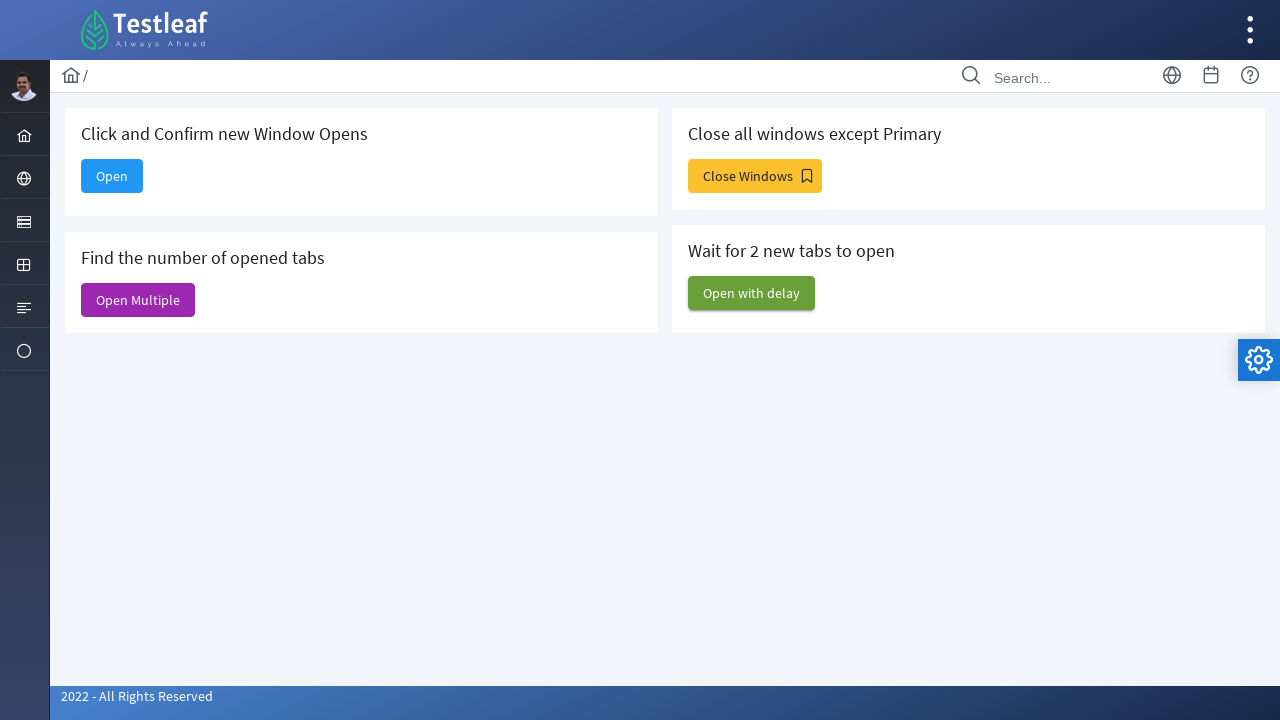

Closed second opened tab
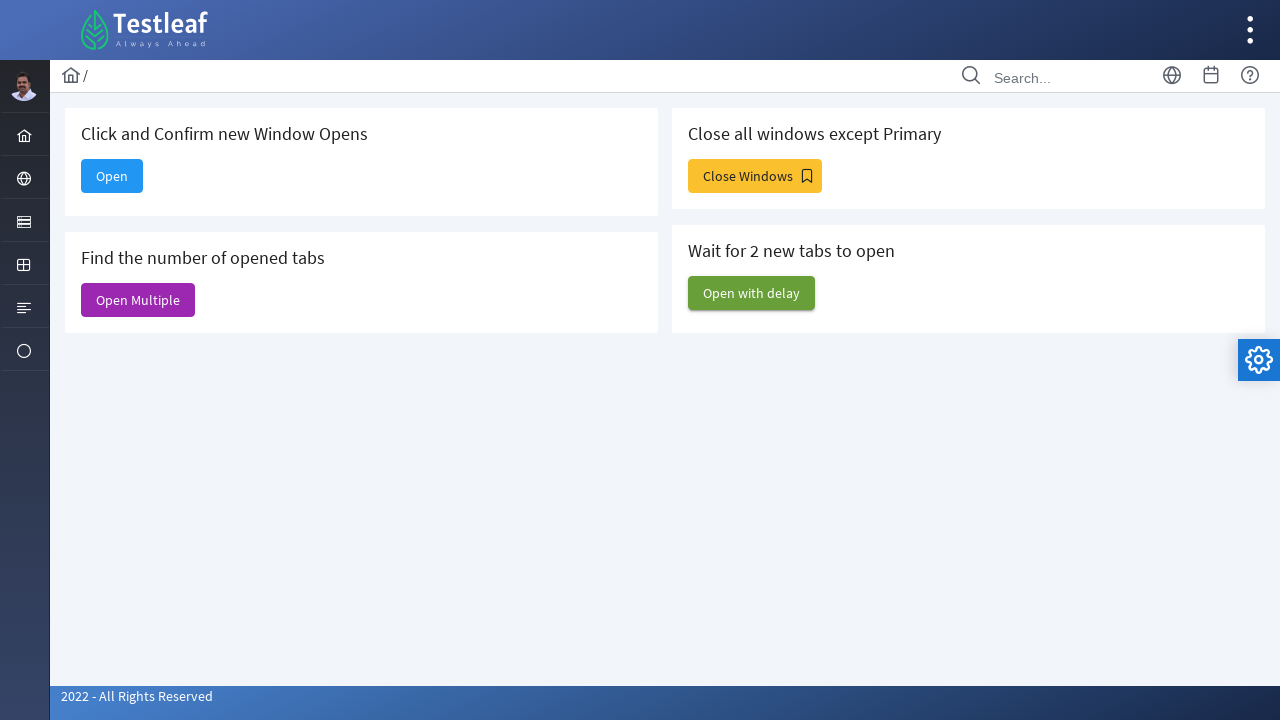

Clicked 'Close Windows' button at (755, 176) on xpath=//span[text()='Close Windows']
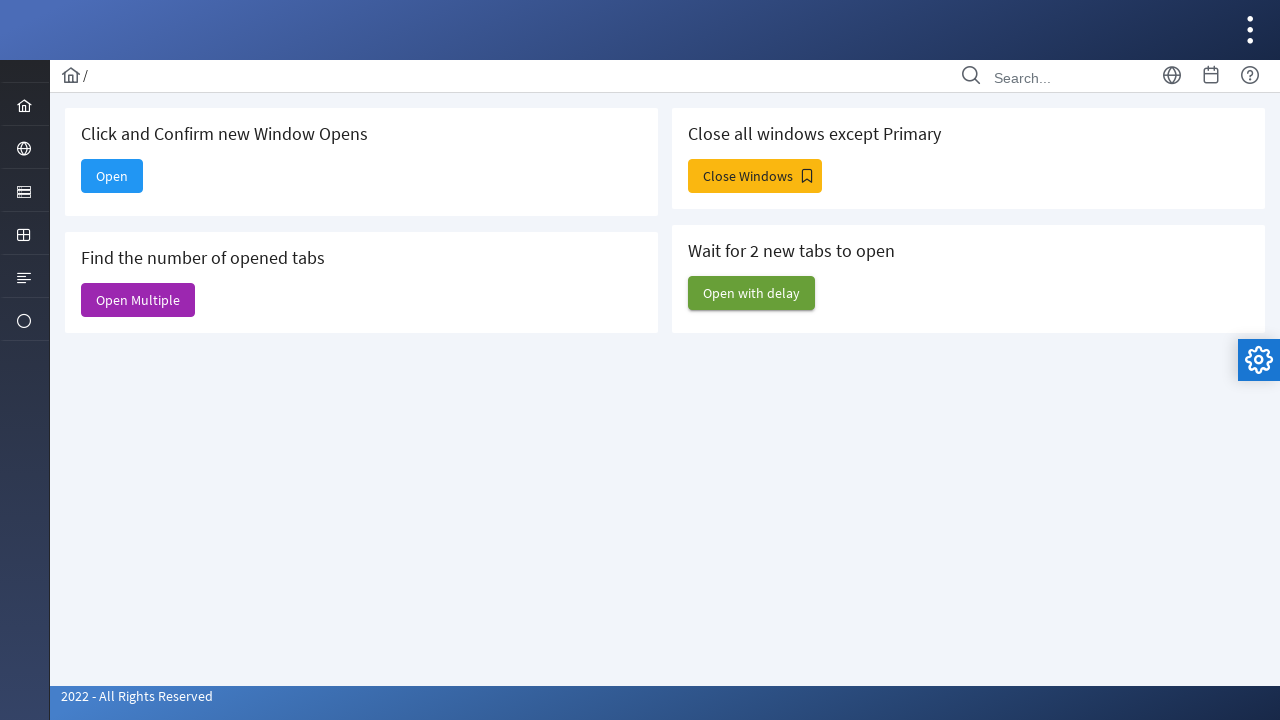

New window opened from 'Close Windows' action
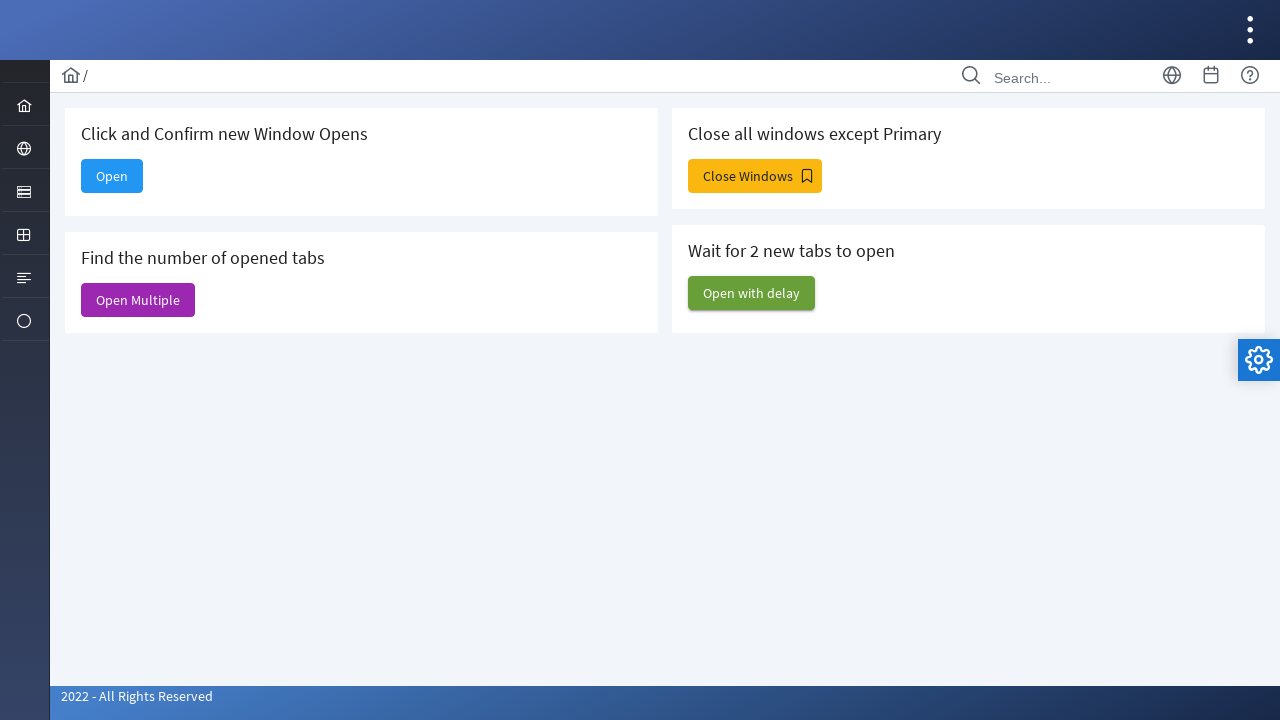

Closed non-primary window to keep only main page
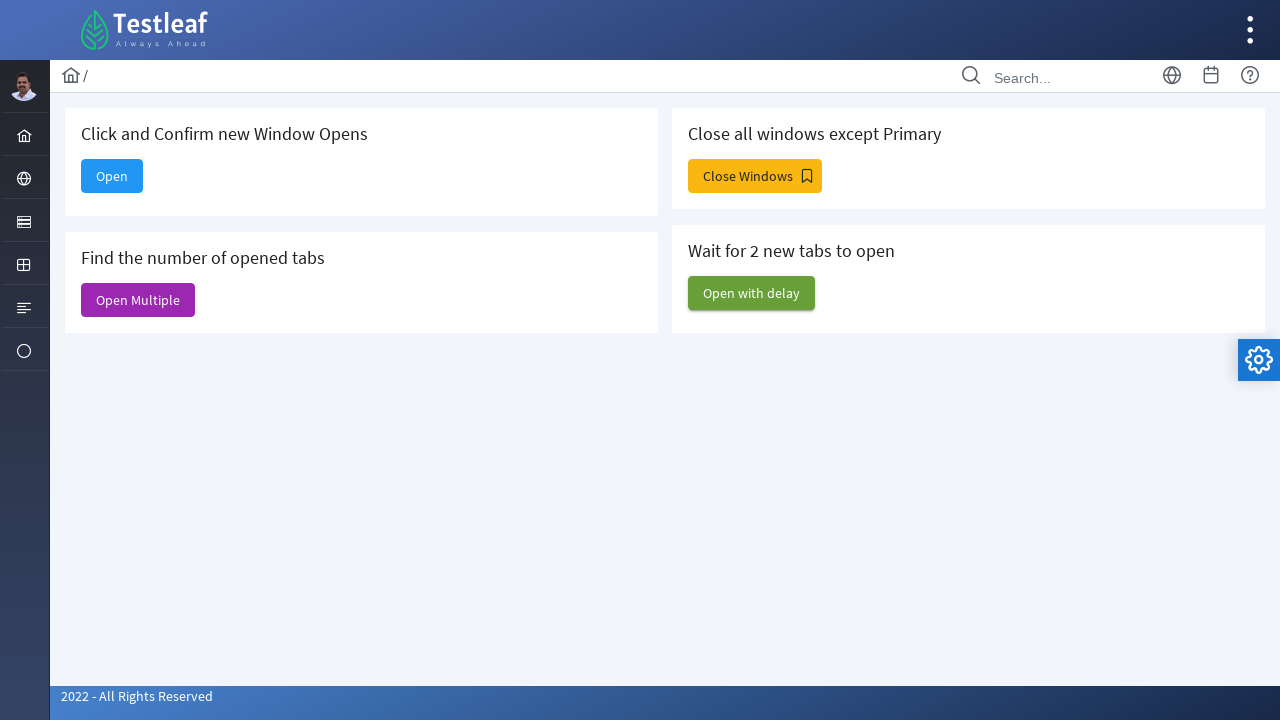

Clicked 'Open with delay' button to open windows with delay at (752, 293) on xpath=//span[text()='Open with delay']
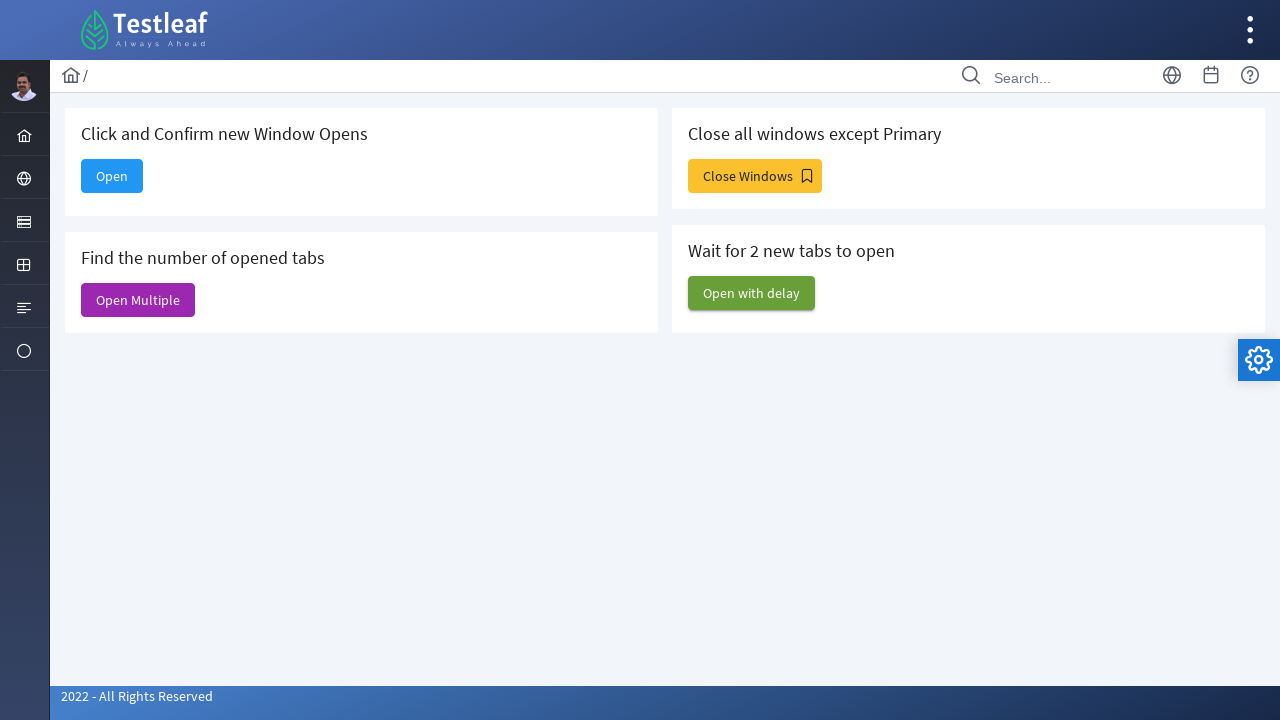

Closed first delayed window
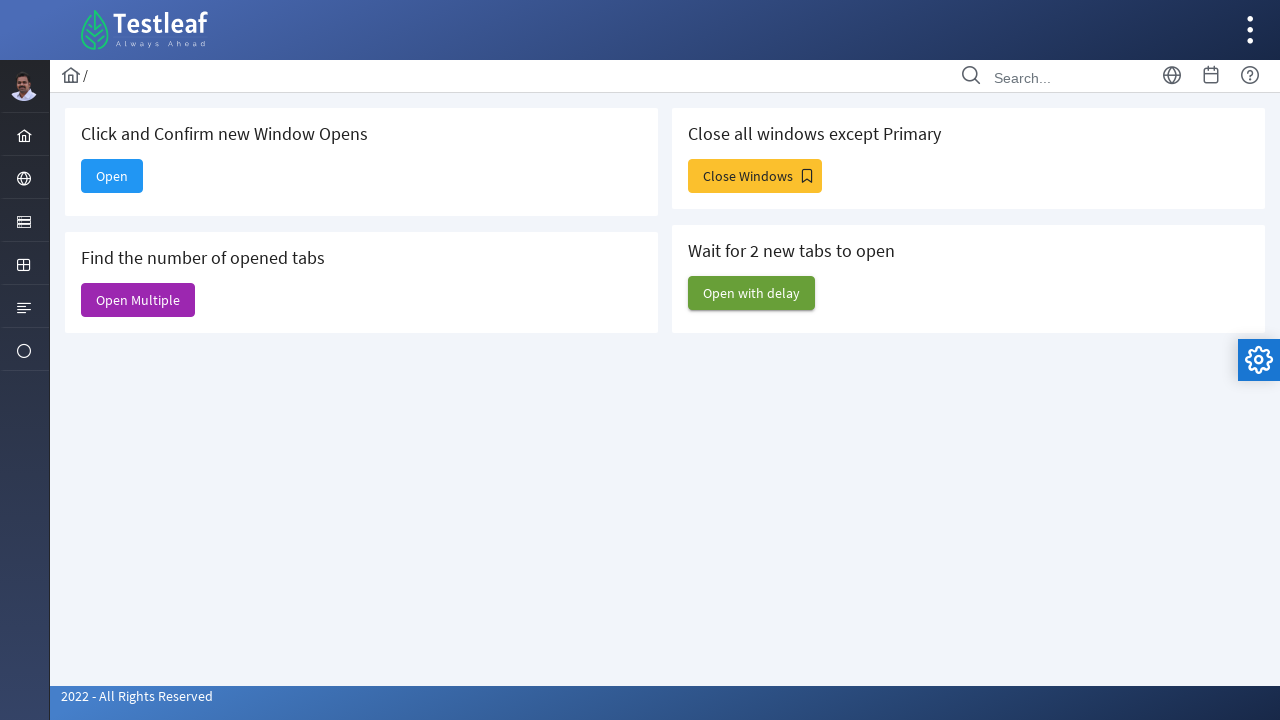

Closed second delayed window
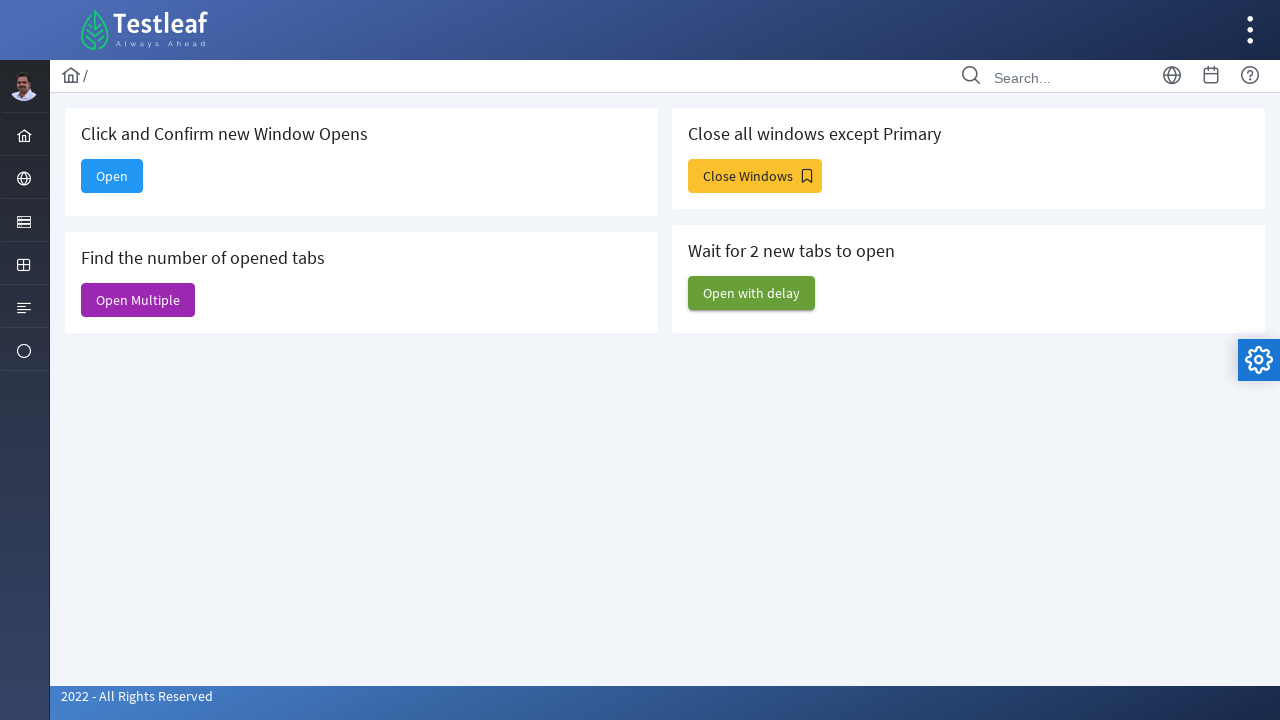

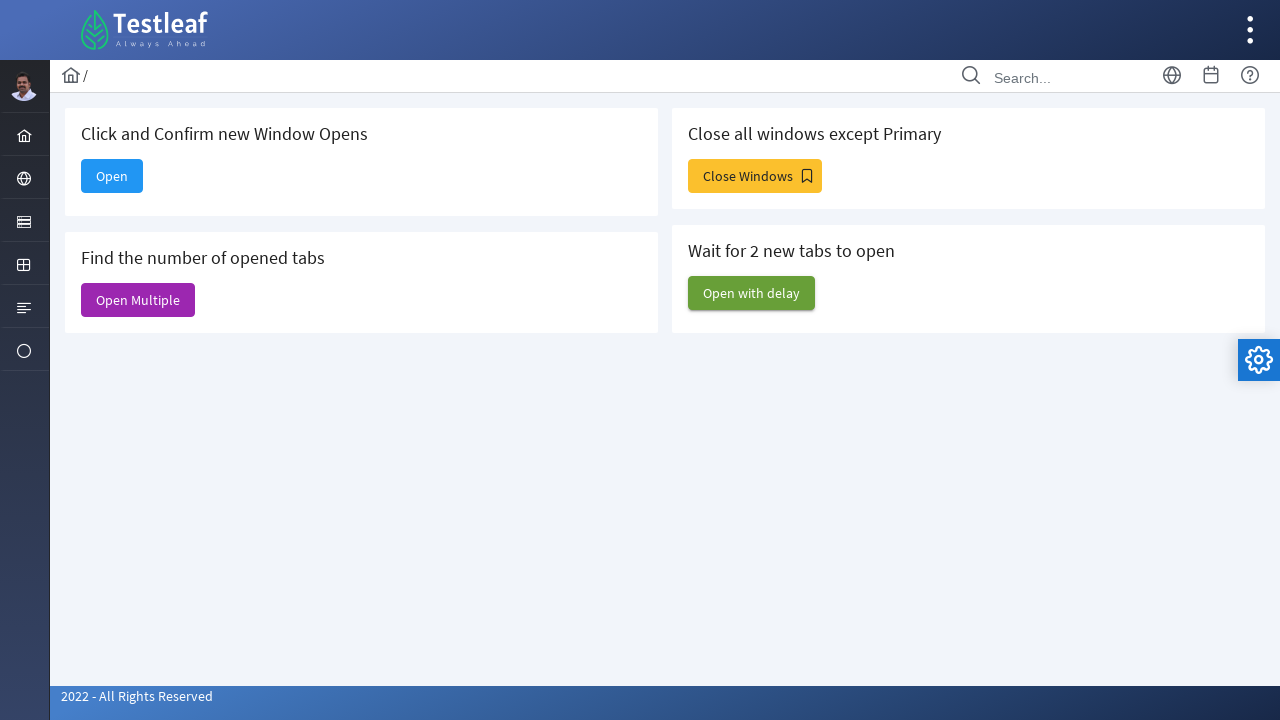